Tests dialog handling by clicking a confirm button and accepting the dialog that appears

Starting URL: https://rahulshettyacademy.com/AutomationPractice/

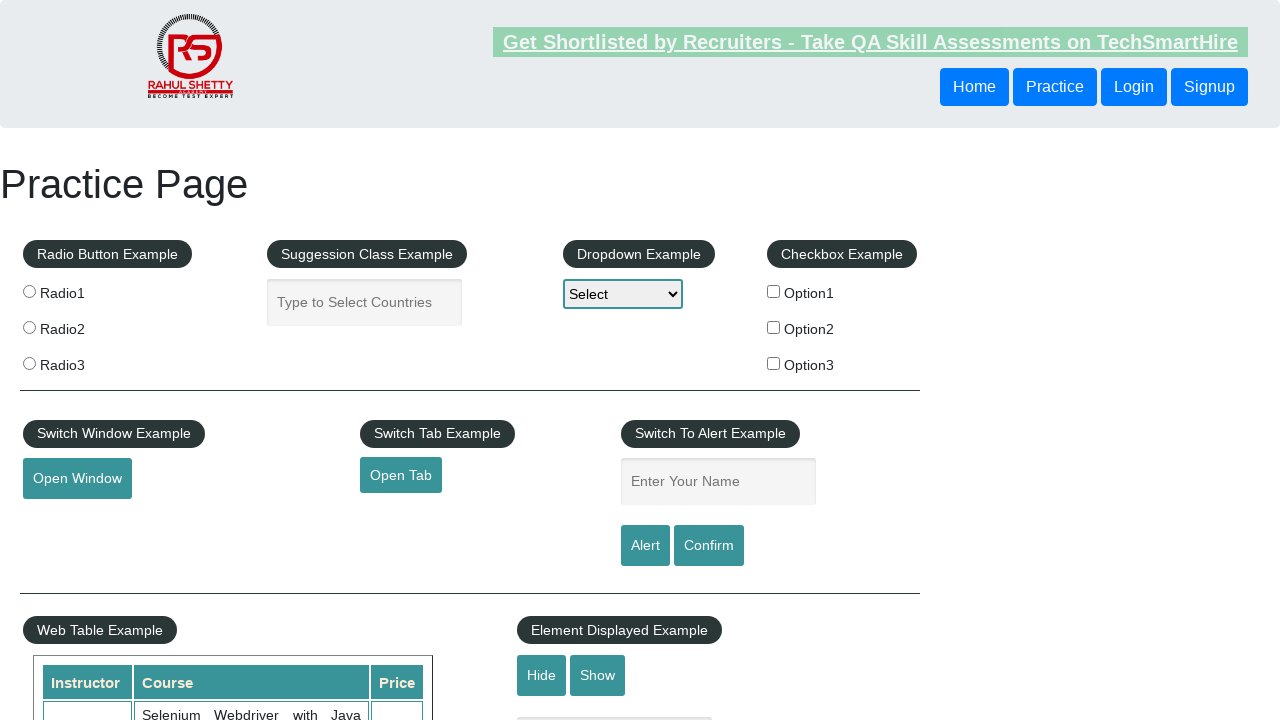

Registered dialog handler to accept all dialogs
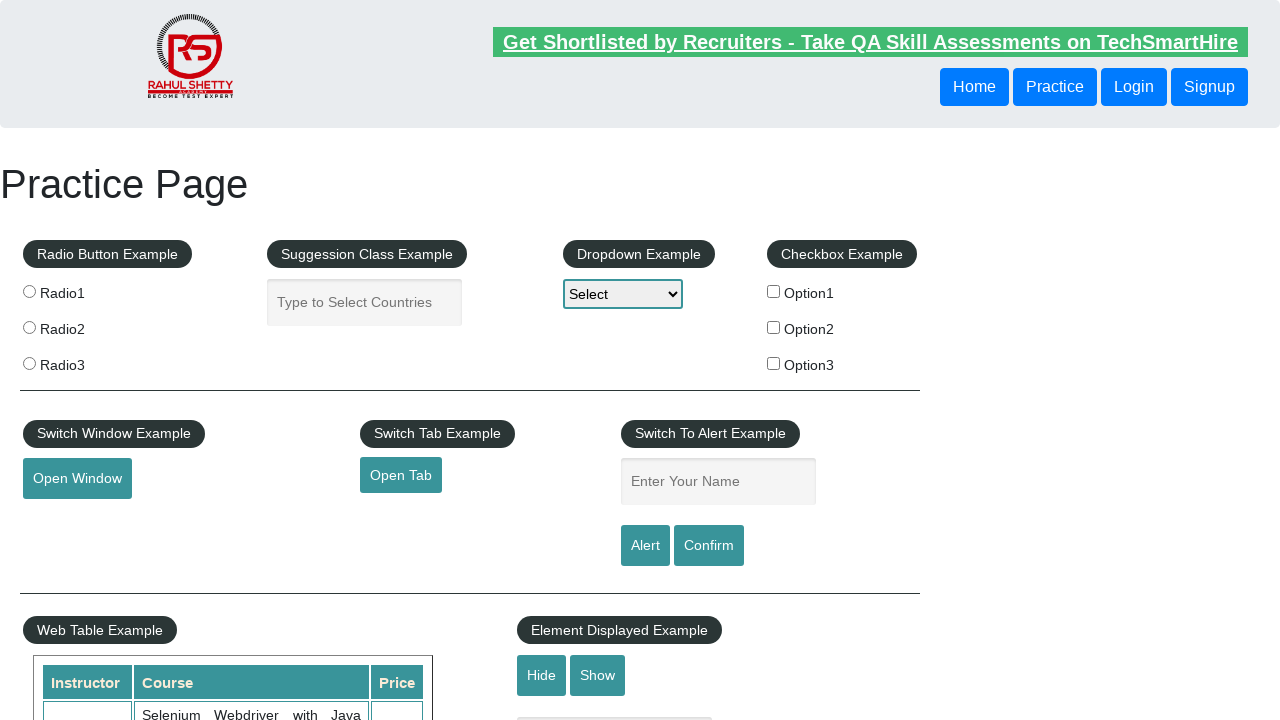

Clicked the confirm button to trigger dialog at (709, 546) on #confirmbtn
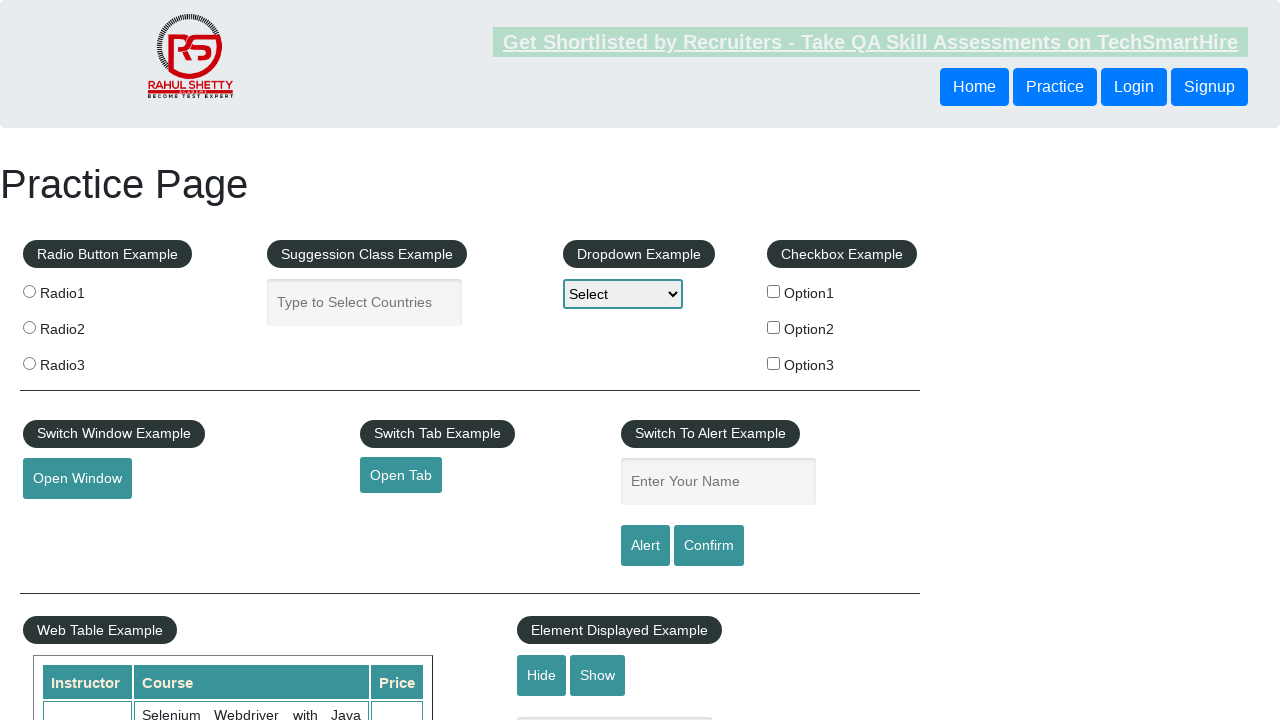

Waited for dialog interaction to complete
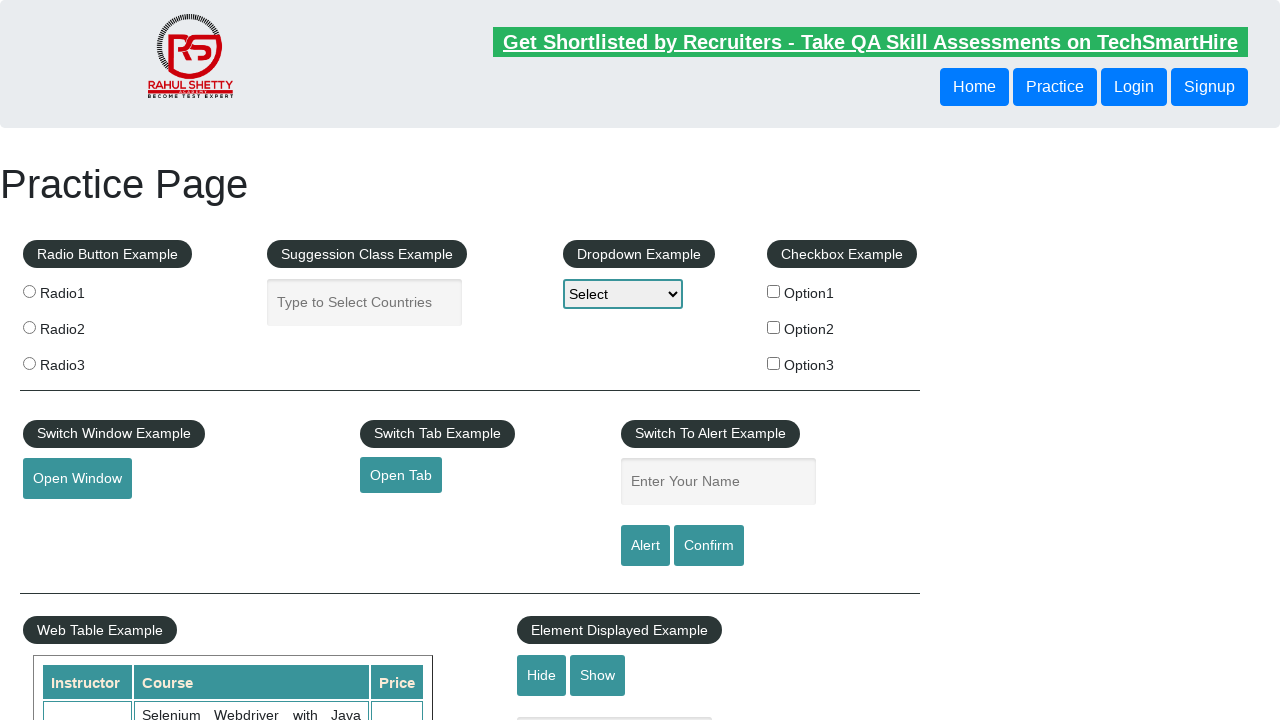

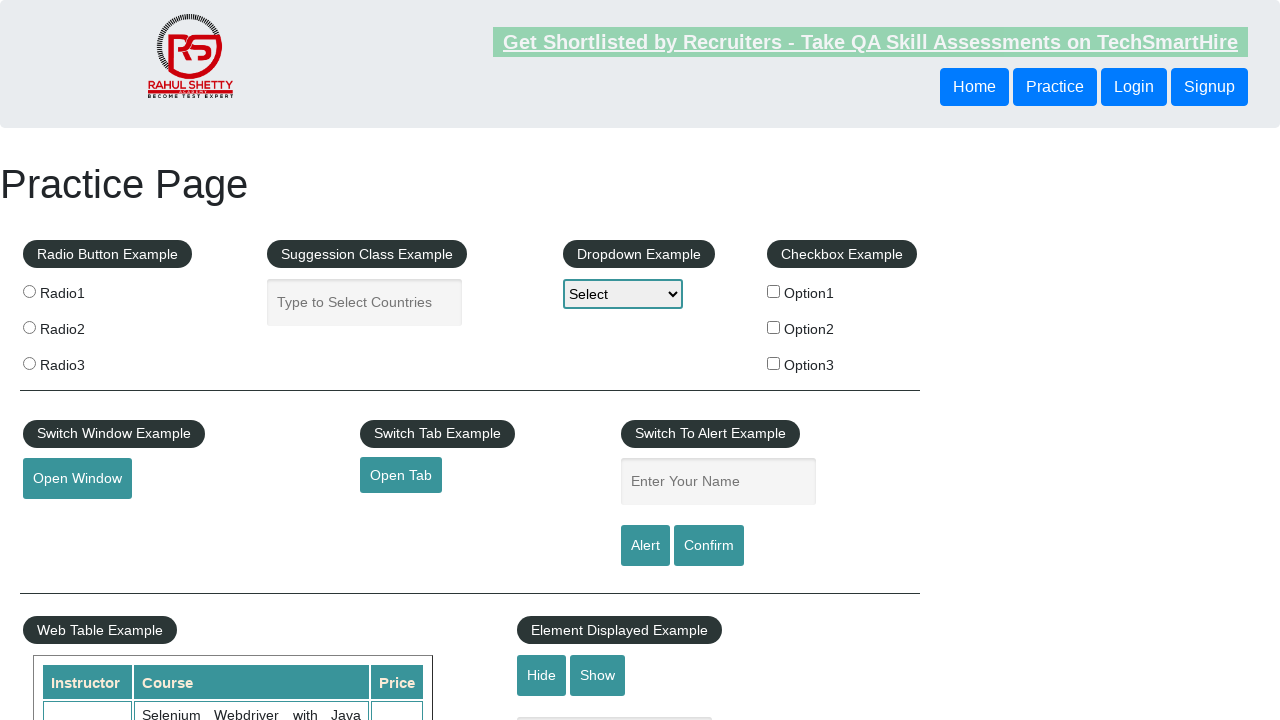